Tests the Practice Form subject deletion functionality by adding a subject and then attempting to delete it using the x button

Starting URL: https://demoqa.com/

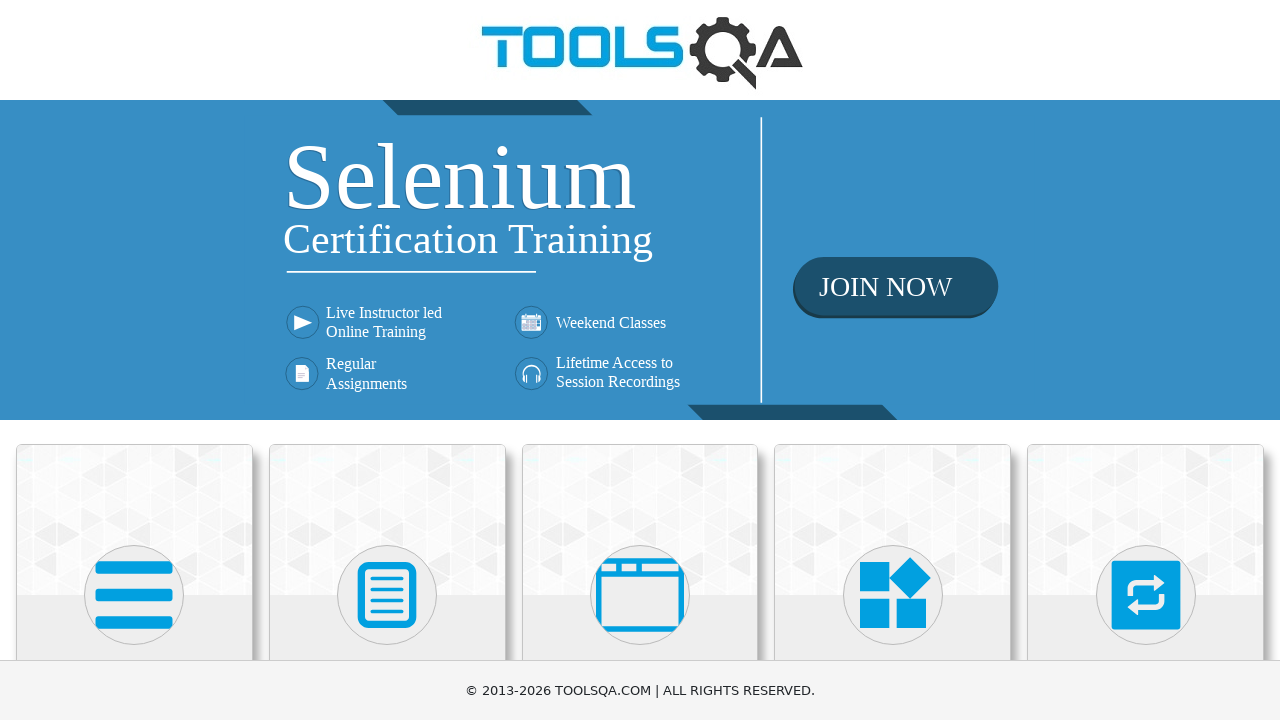

Clicked on Forms section at (387, 360) on text=Forms
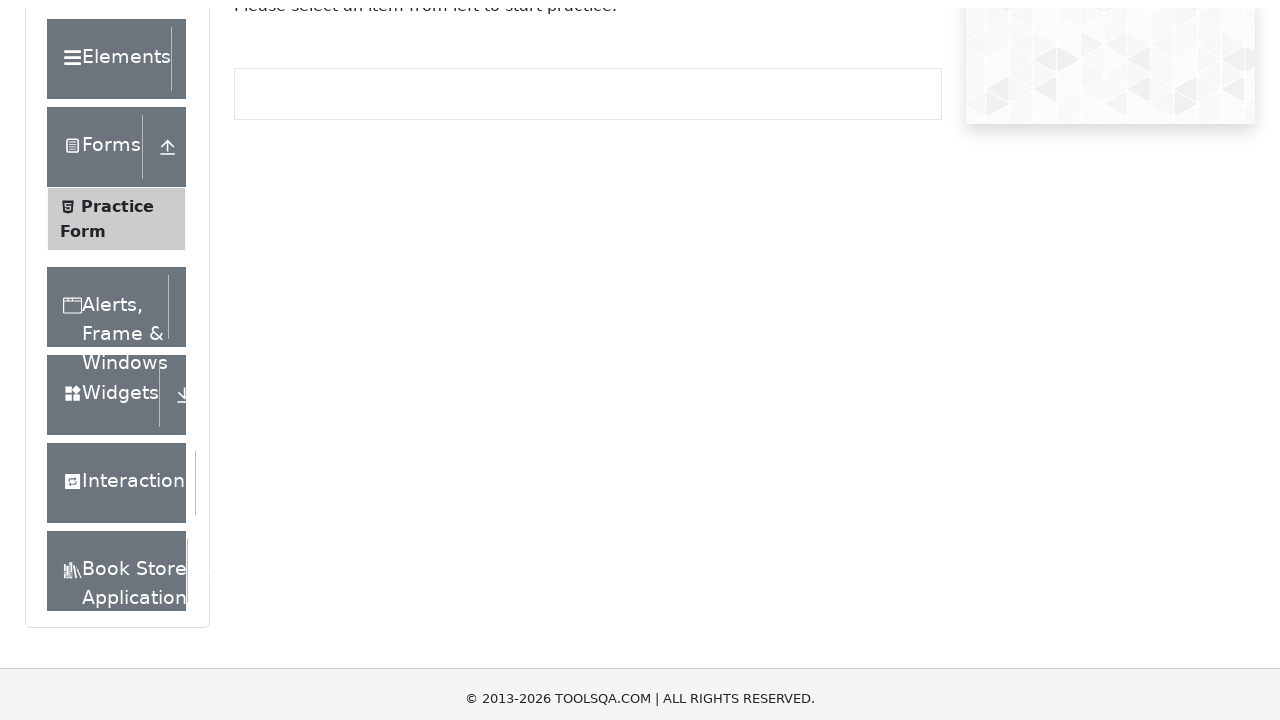

Clicked on Practice Form in left navigation at (117, 336) on text=Practice Form
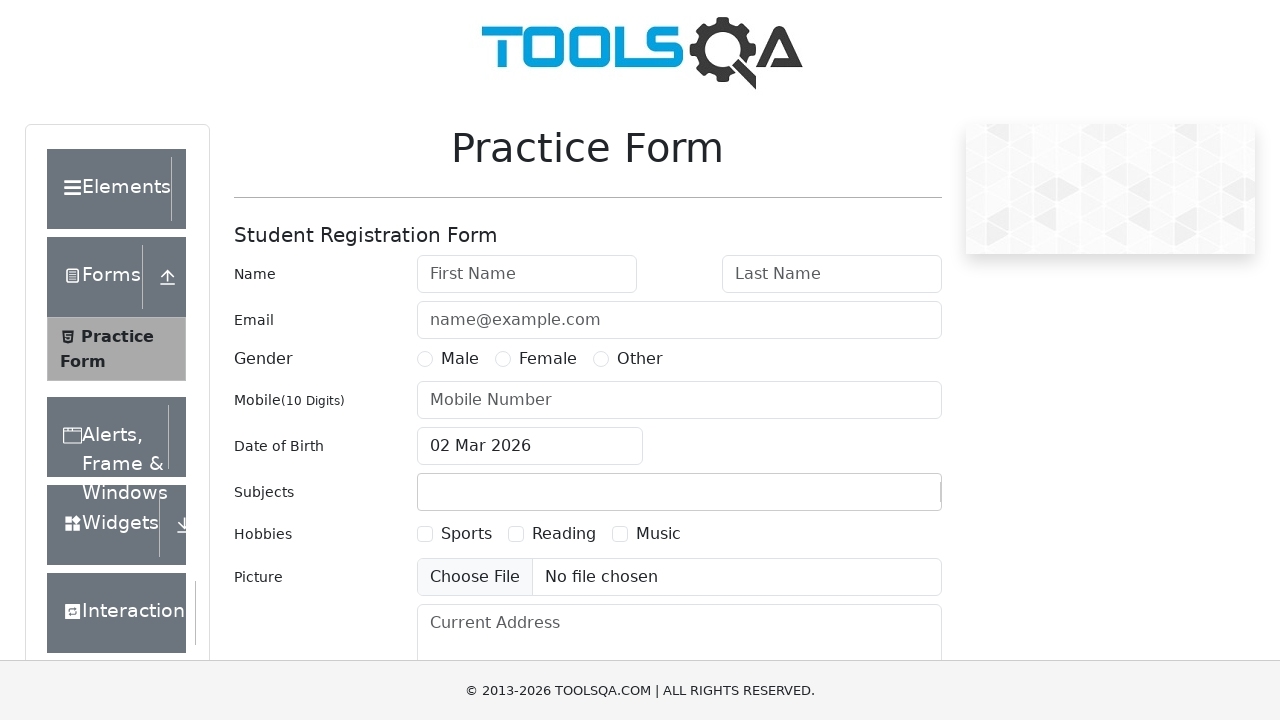

Filled subjects input field with 'English' on #subjectsInput
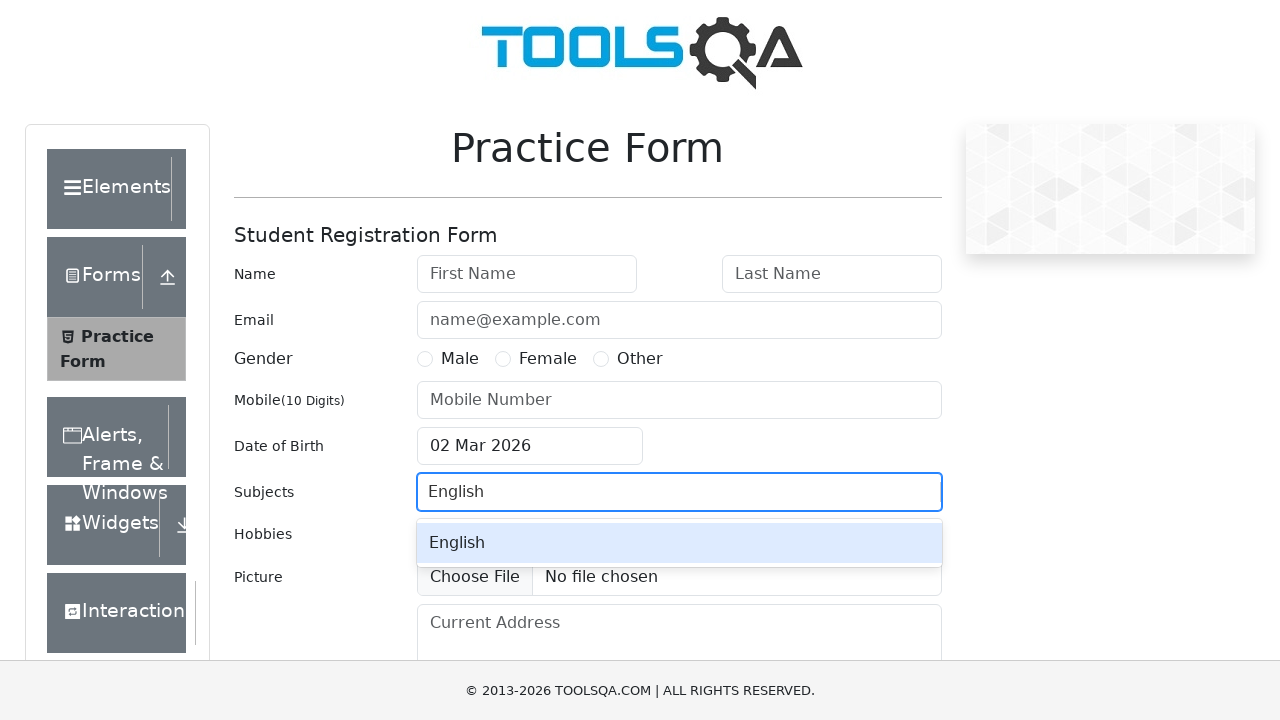

Pressed Enter to add subject
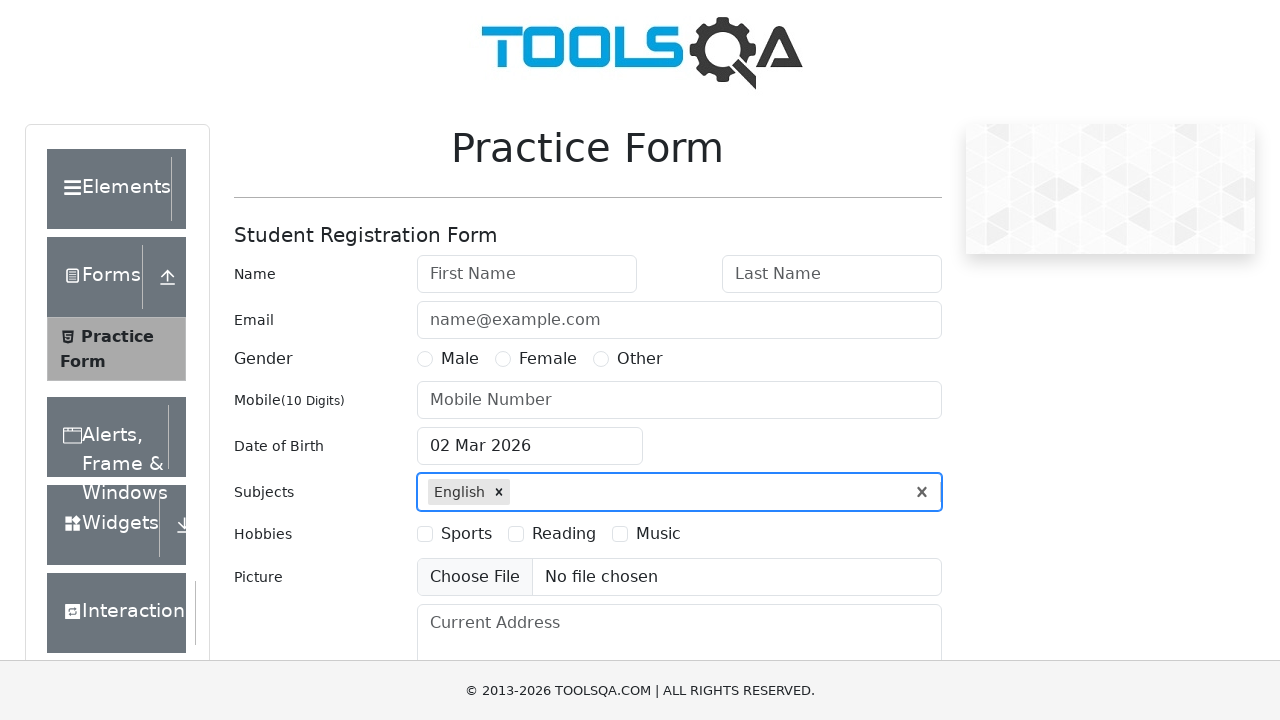

Subject tag appeared on the form
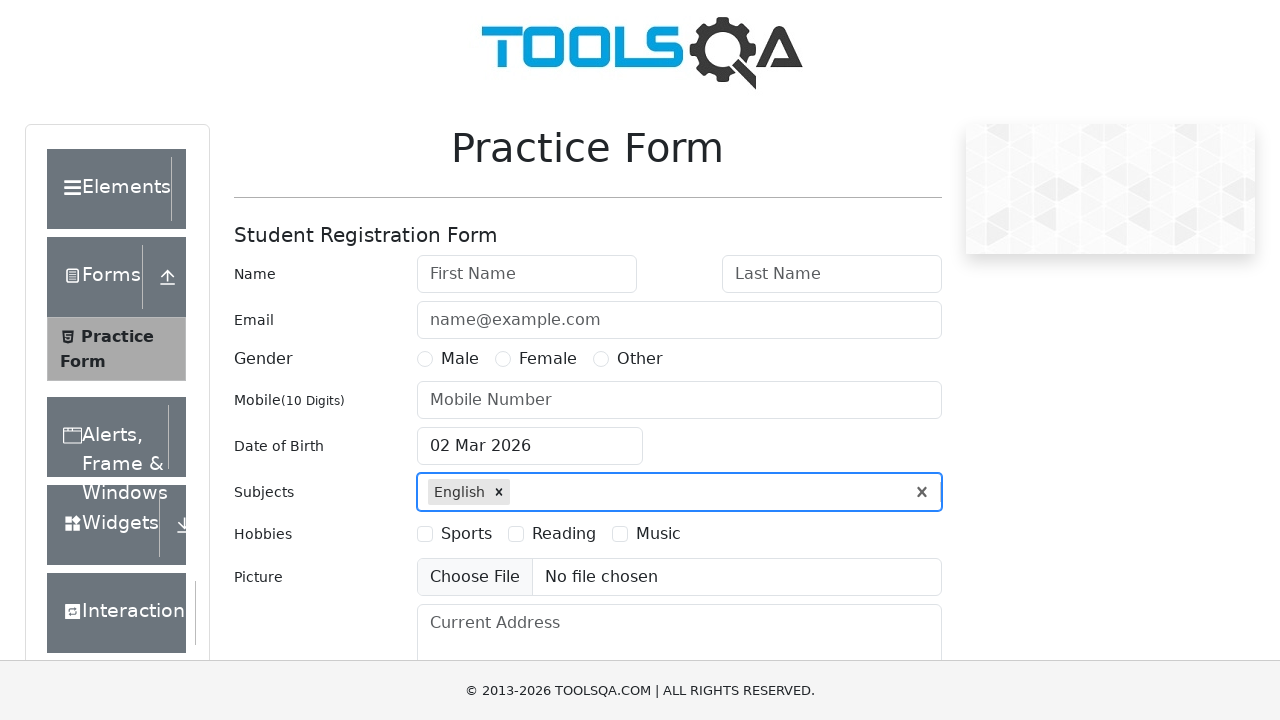

Clicked delete button (x) on subject tag to remove it at (499, 492) on .subjects-auto-complete__multi-value__remove
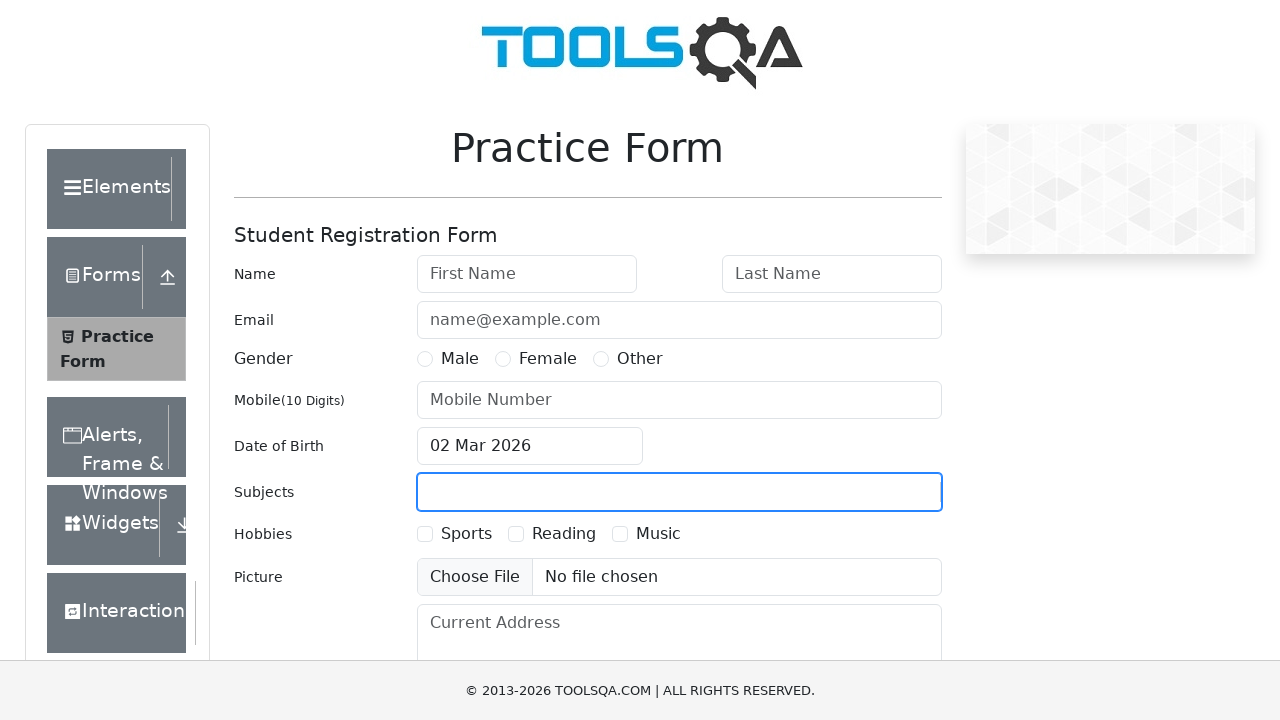

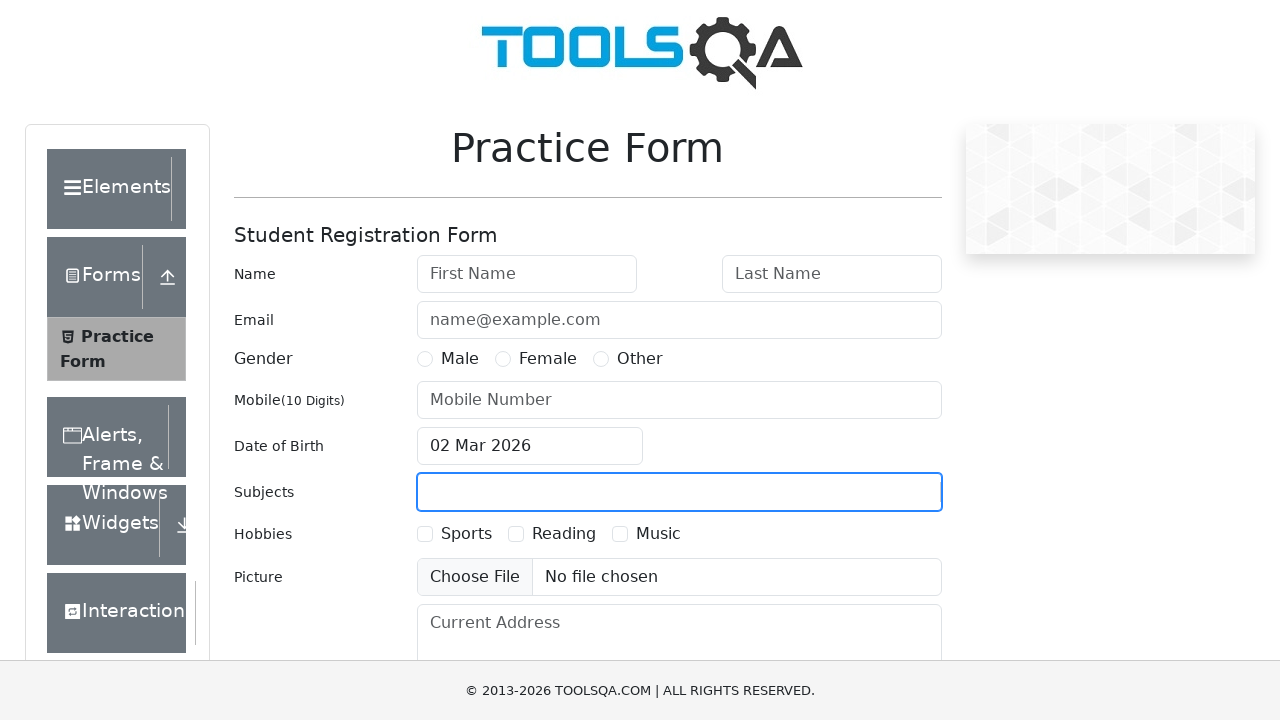